Tests a text box form by filling in user name and email fields with generated data

Starting URL: https://demoqa.com/text-box

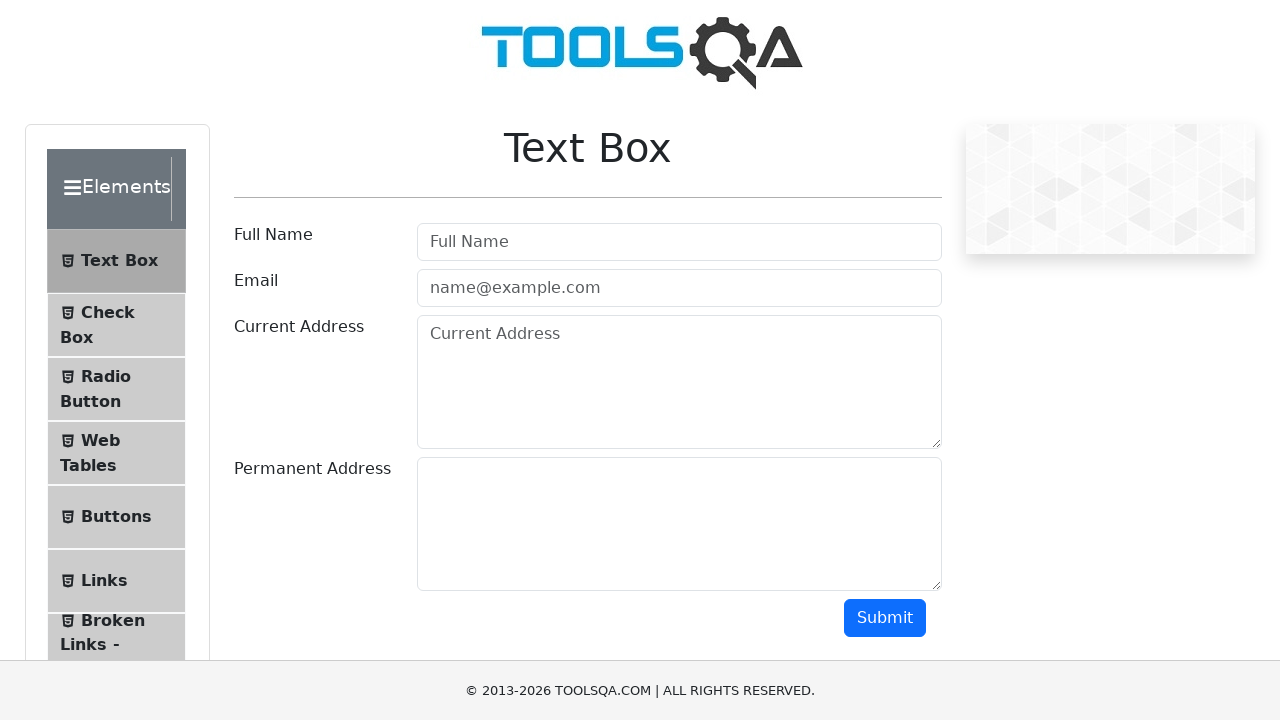

Filled userName field with 'John Smith' on #userName
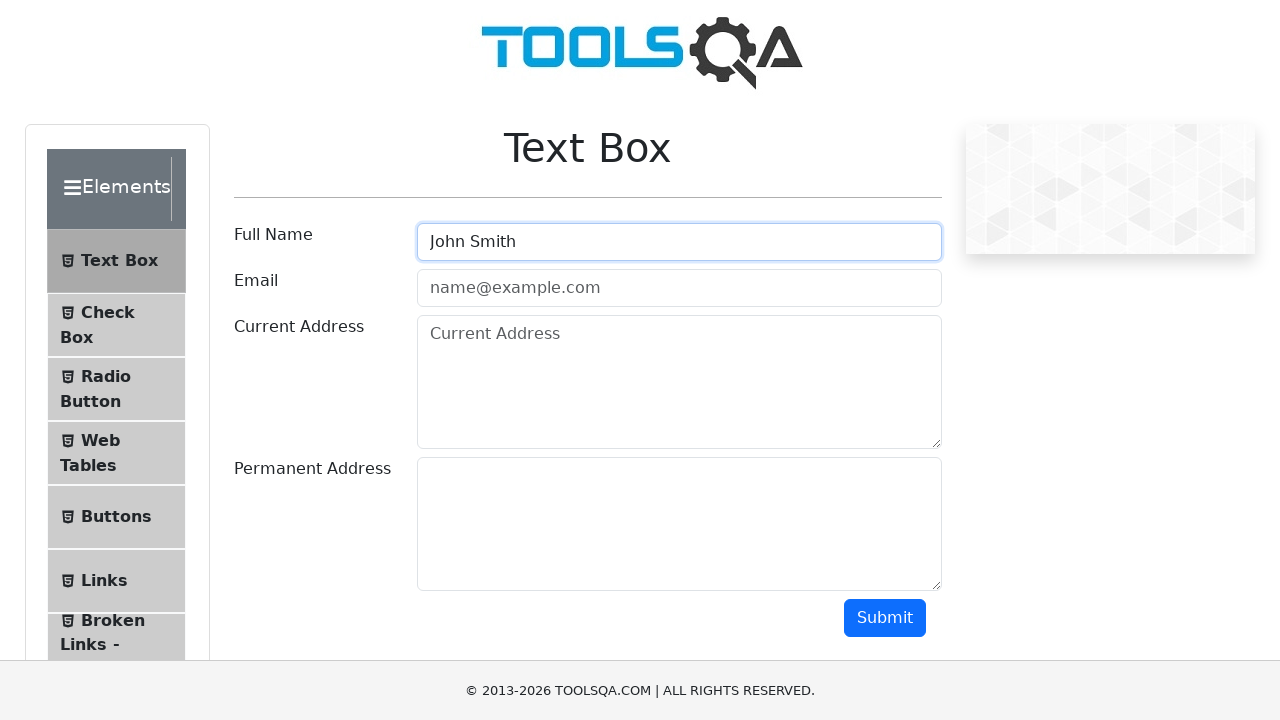

Filled userEmail field with 'john.smith@example.com' on #userEmail
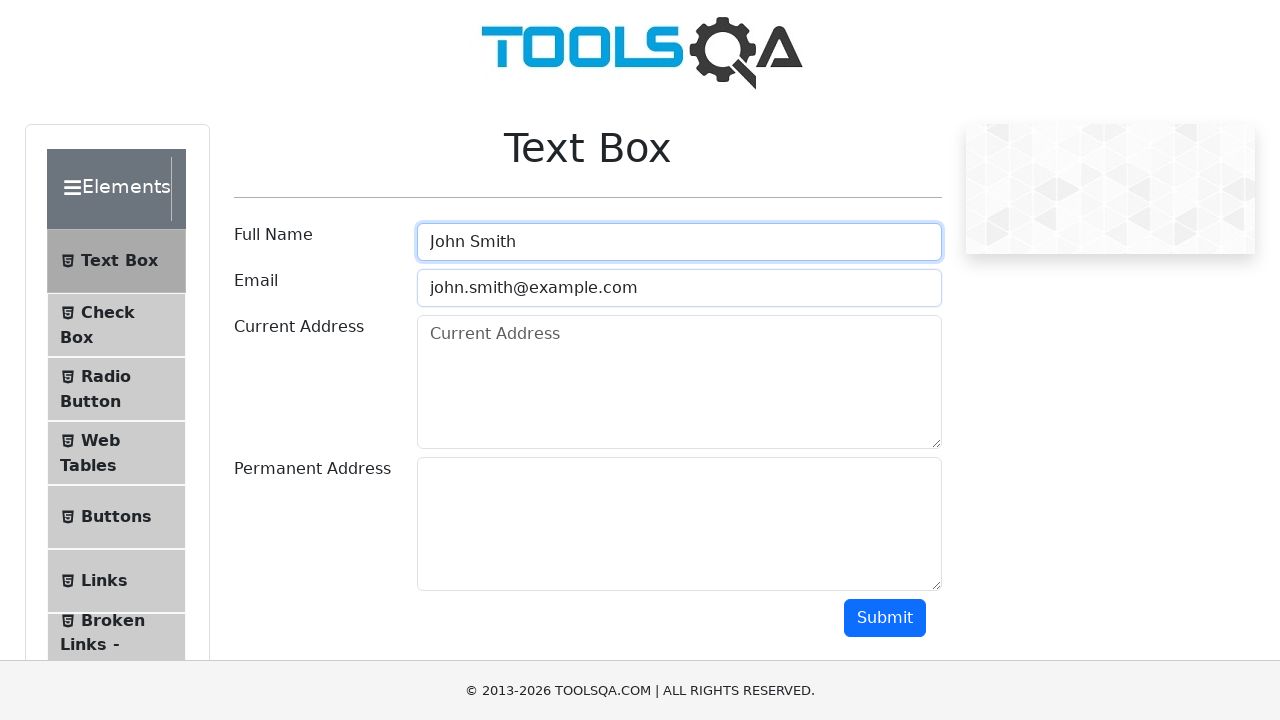

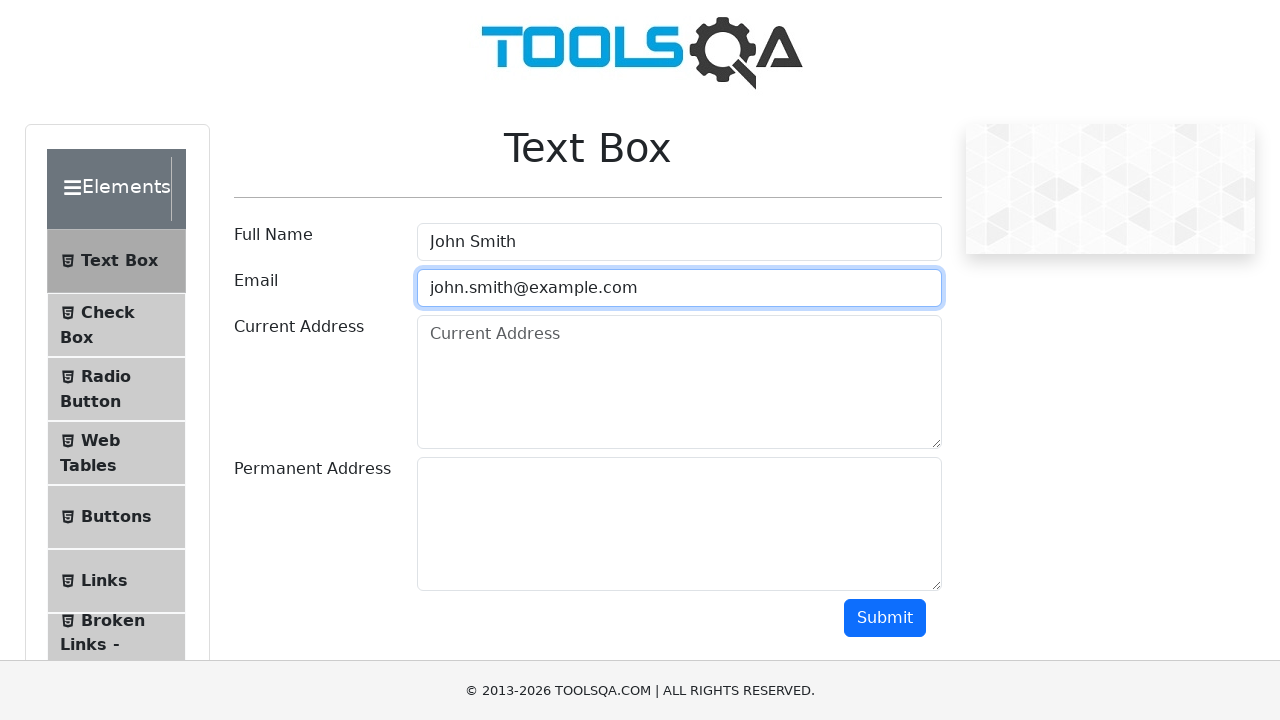